Calculates the sum of two numbers displayed on the page, selects the result from a dropdown menu, and submits the form

Starting URL: http://suninjuly.github.io/selects1.html

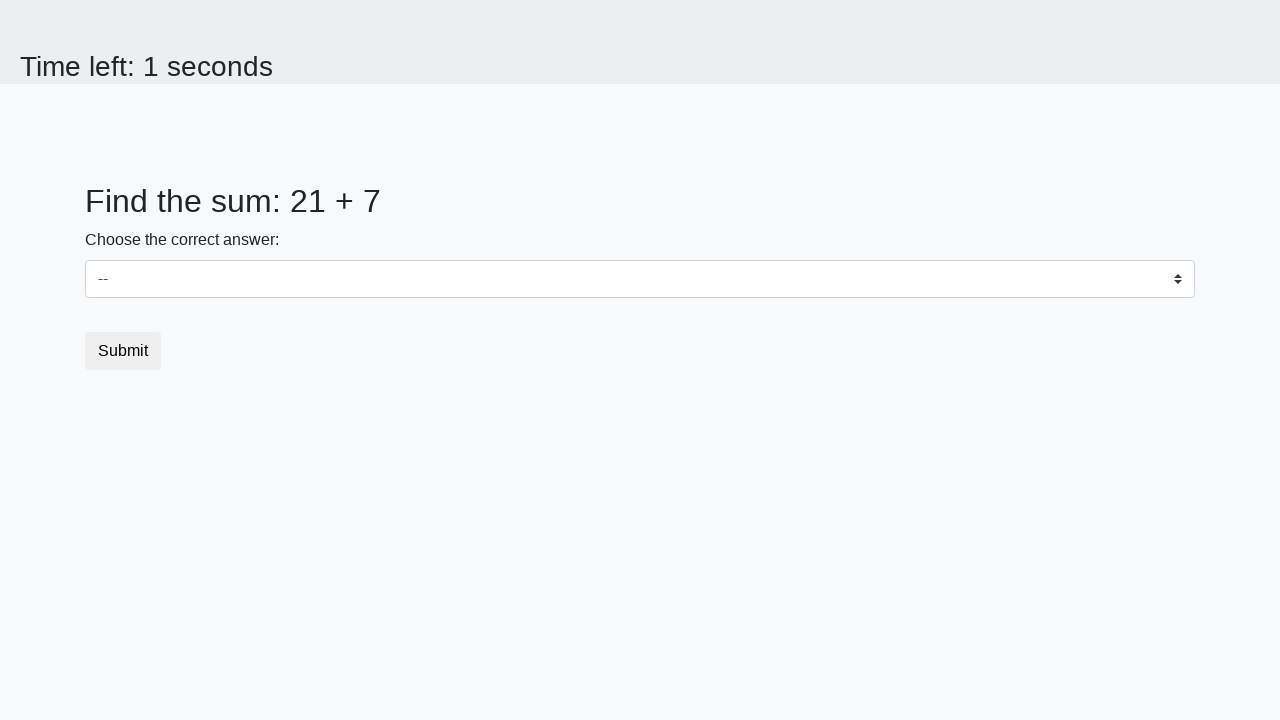

Located first number element (#num1)
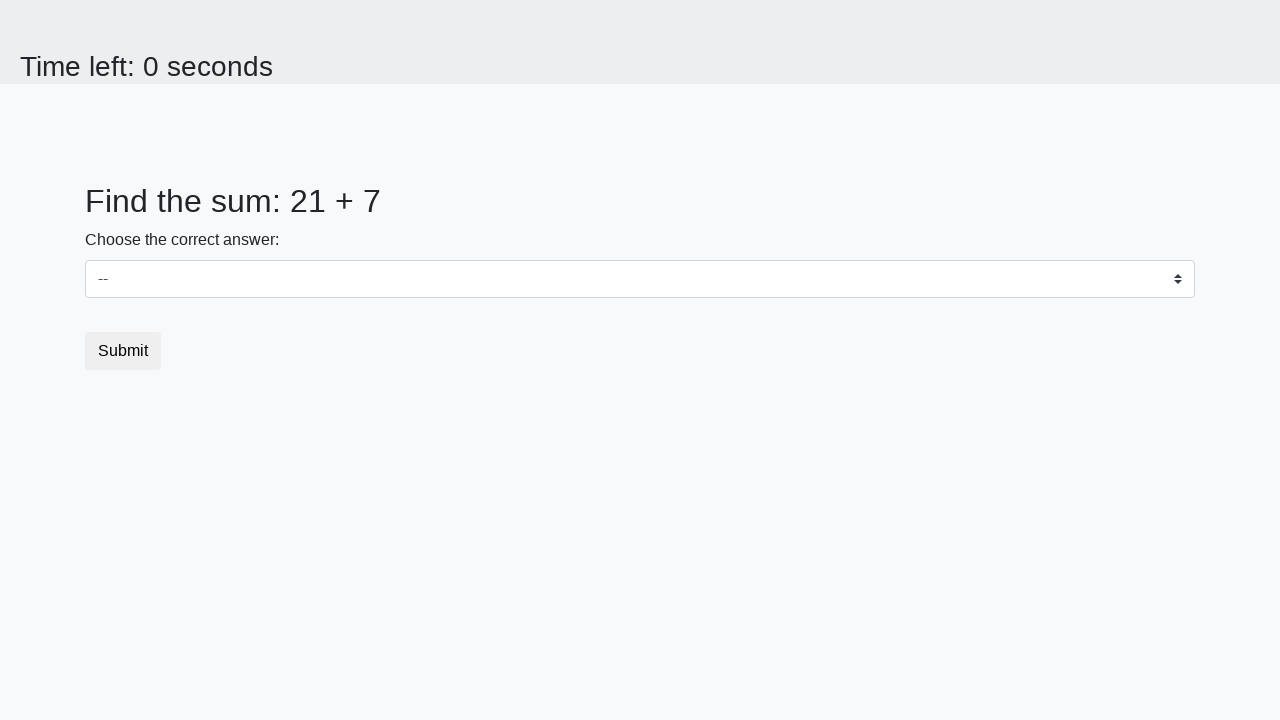

Retrieved first number: 21
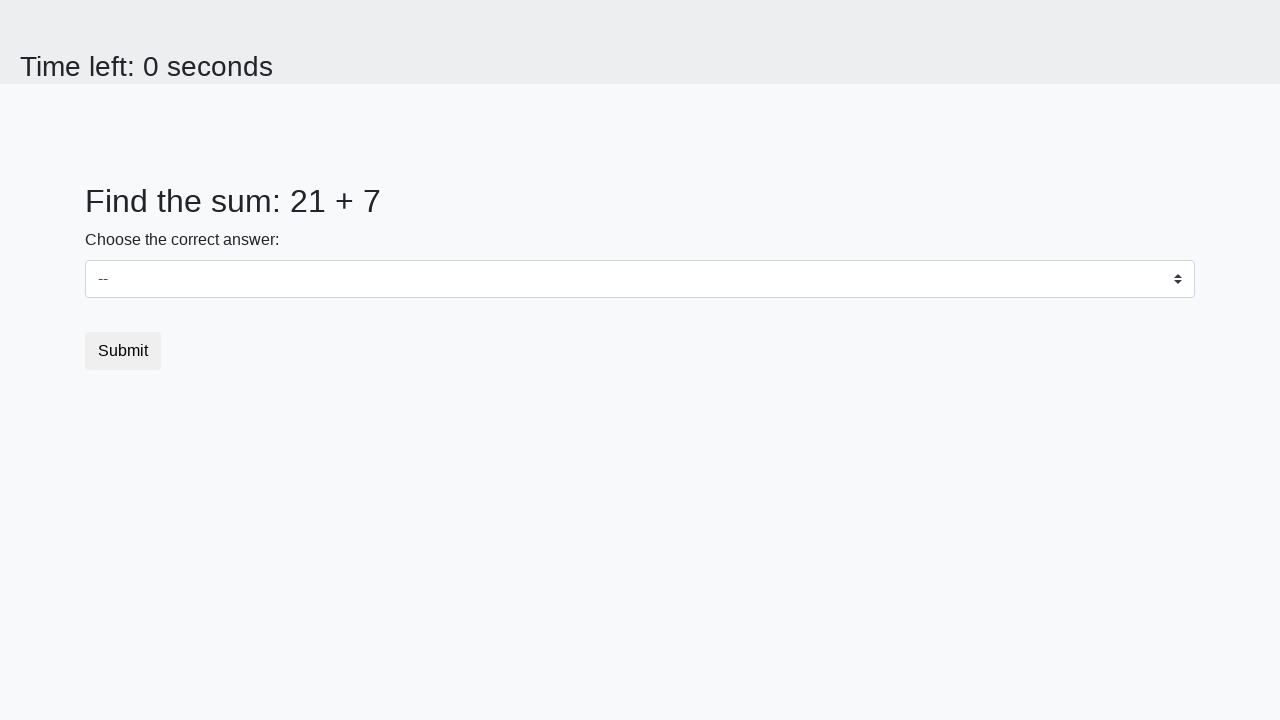

Located second number element (#num2)
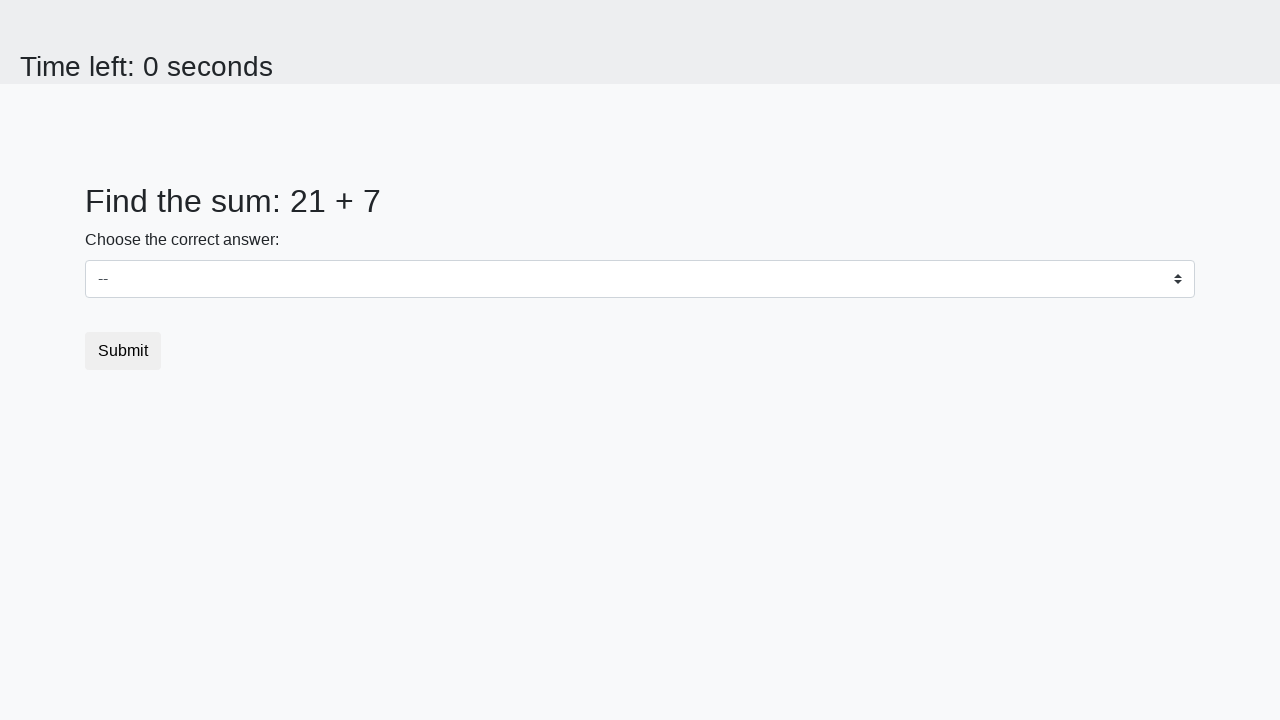

Retrieved second number: 7
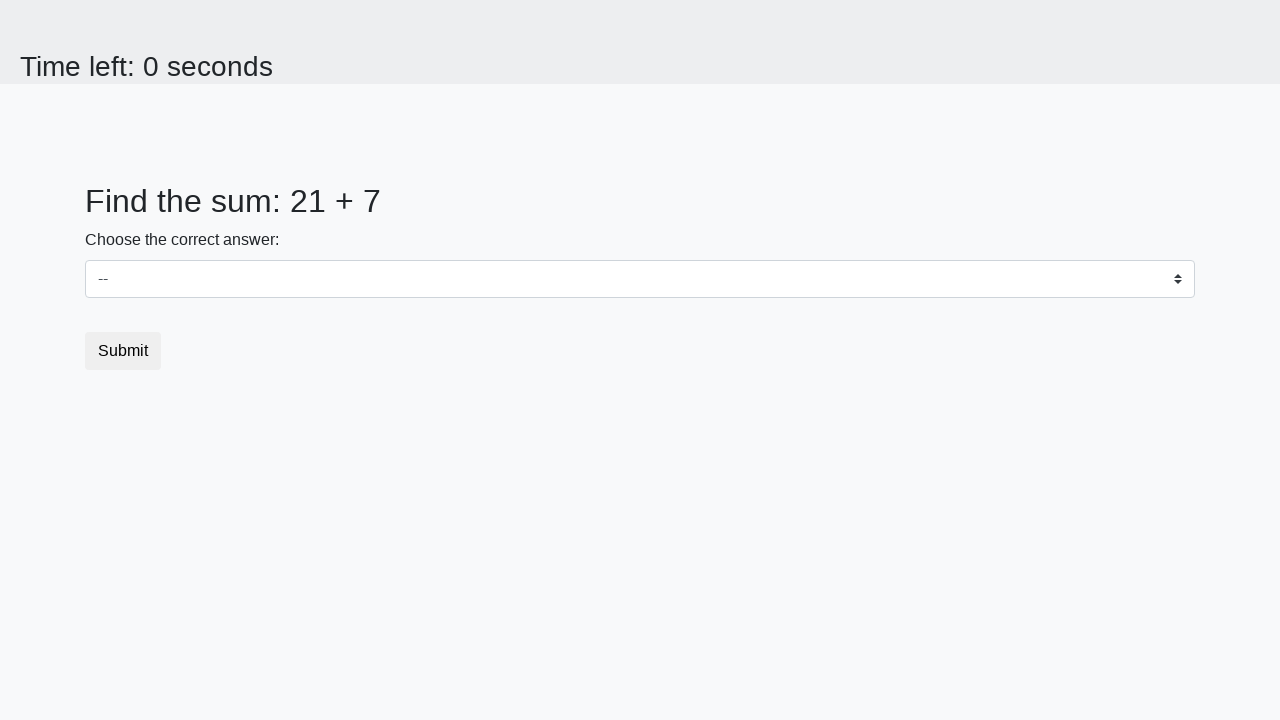

Calculated sum: 21 + 7 = 28
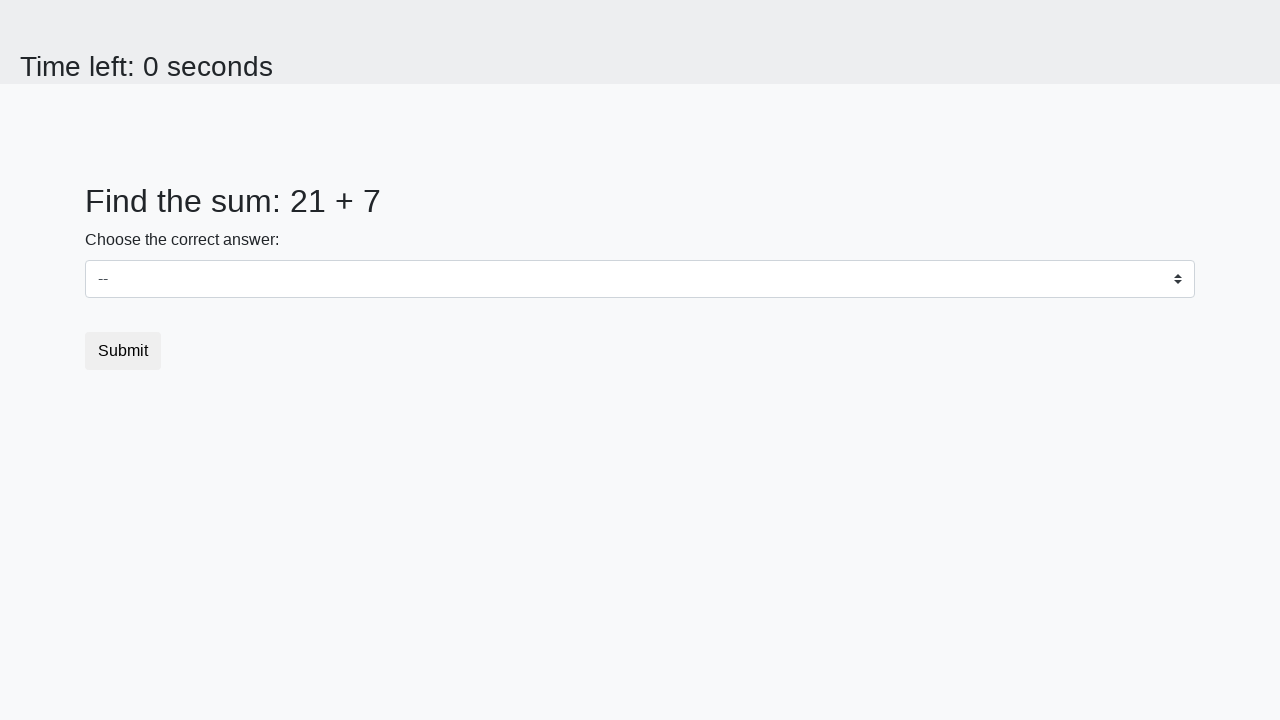

Selected result '28' from dropdown menu on select
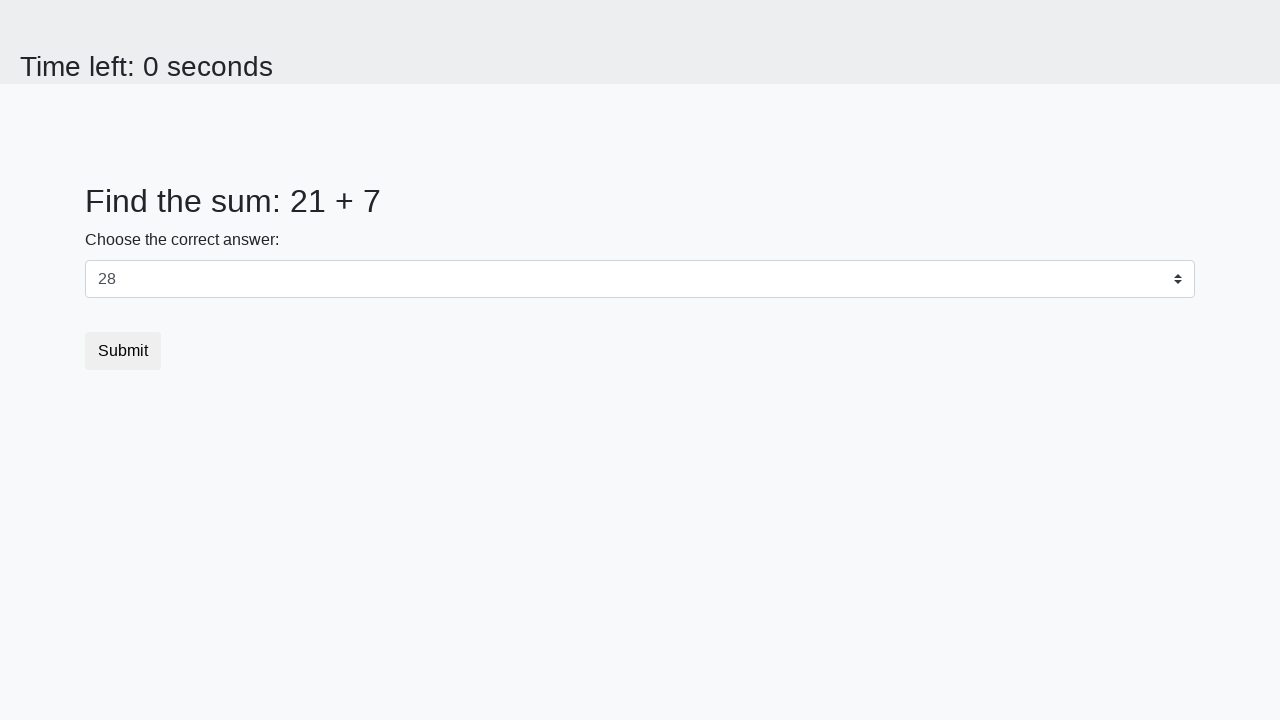

Clicked submit button to submit the form at (123, 351) on button.btn
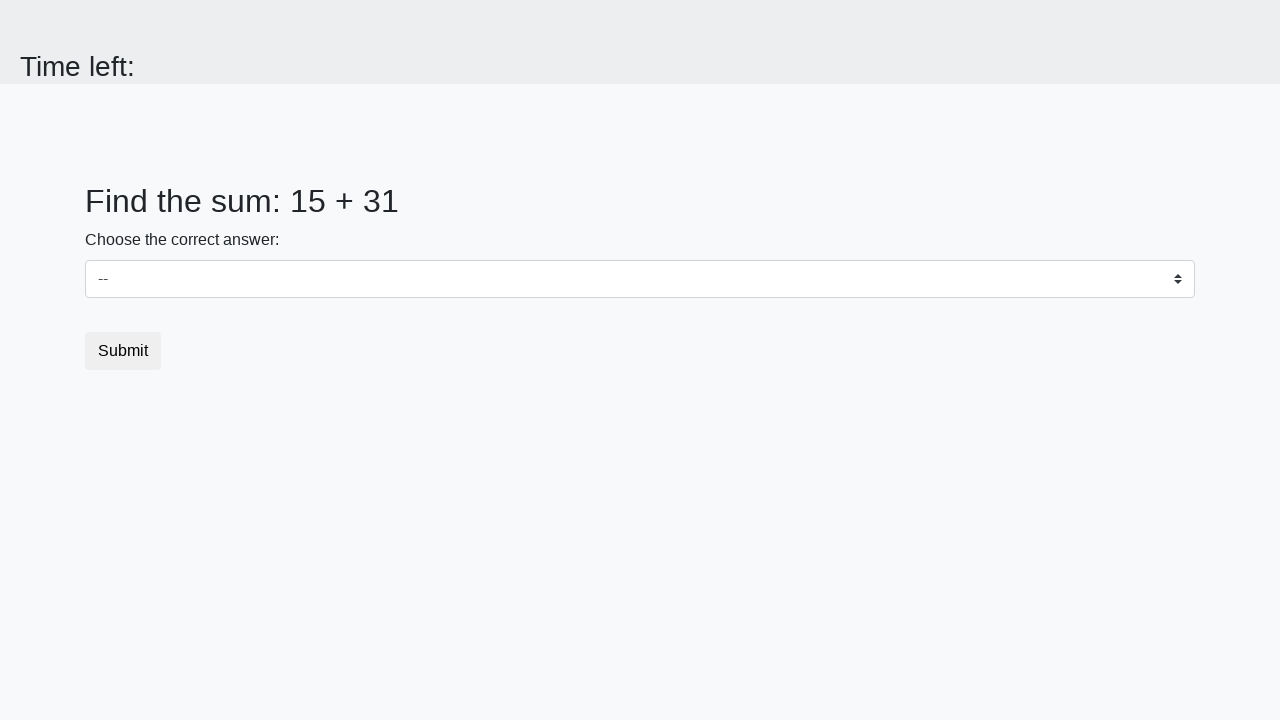

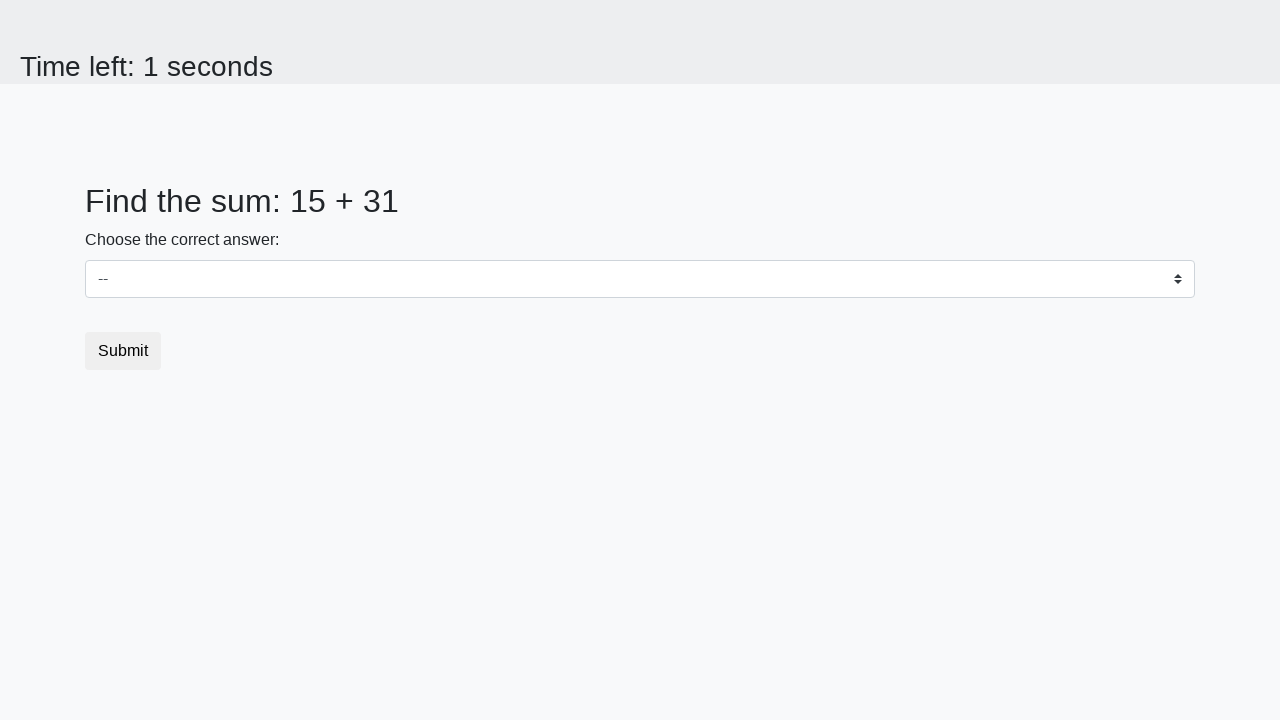